Tests filling out the current address field in the text box form.

Starting URL: https://demoqa.com/text-box

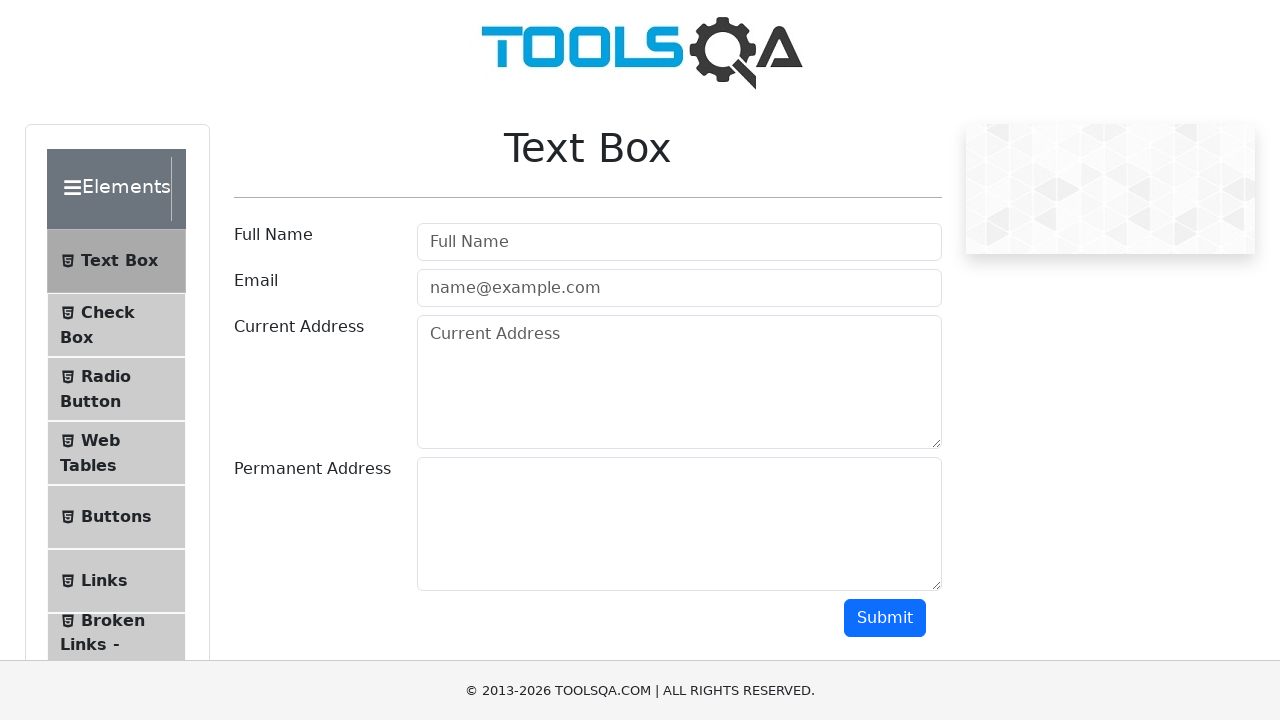

Filled current address field with '456 Oak Avenue, Suite 12B' on #currentAddress
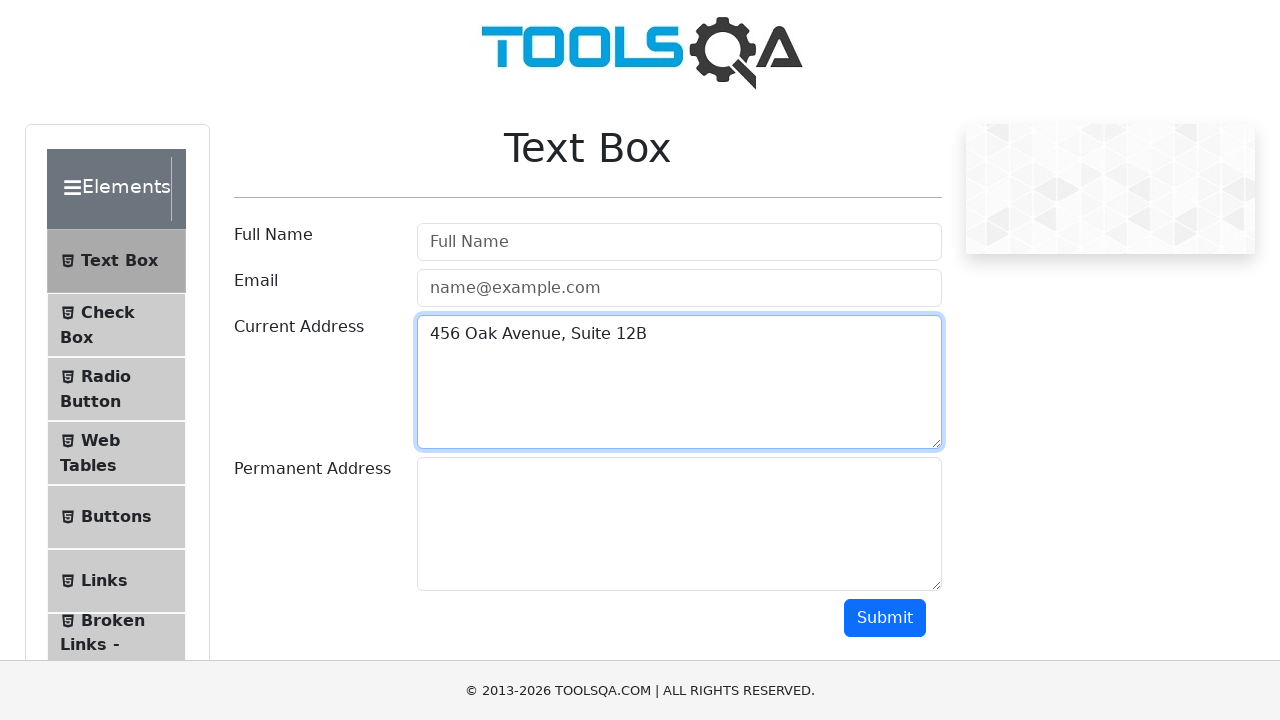

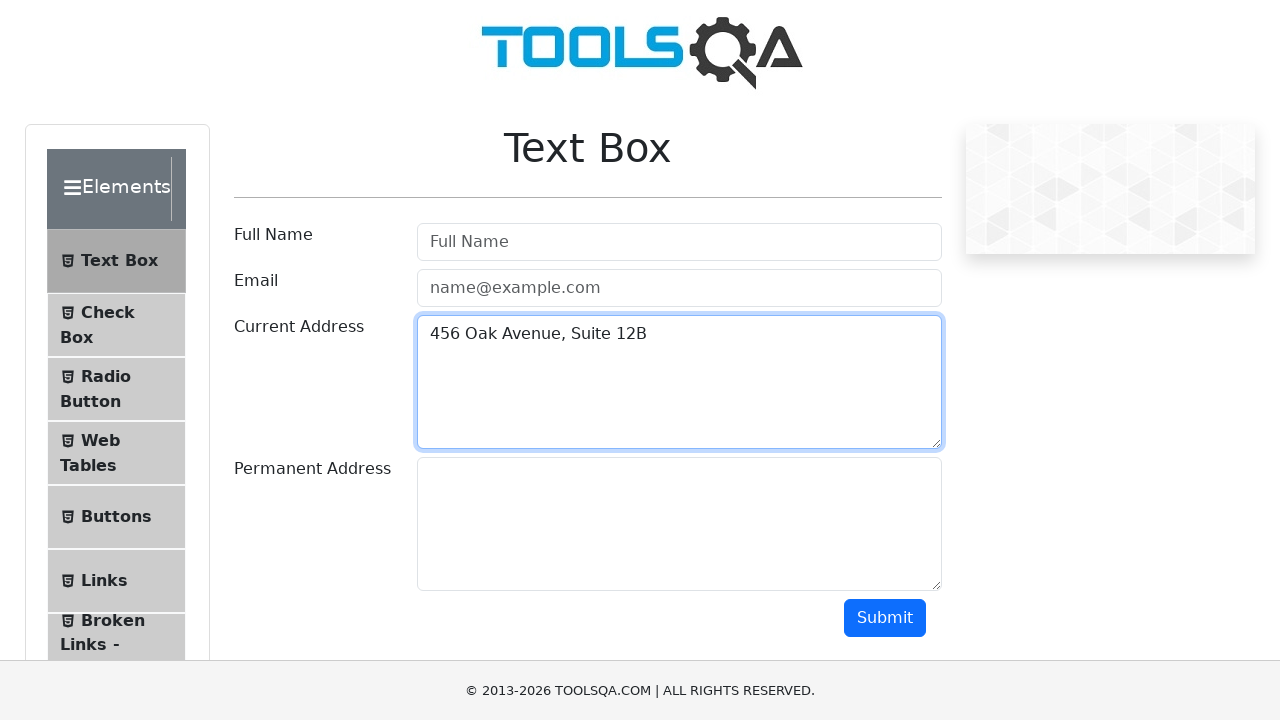